Tests opening a new message window by clicking the corresponding button on the windows-tabs practice page.

Starting URL: https://seleniumui.moderntester.pl/windows-tabs.php

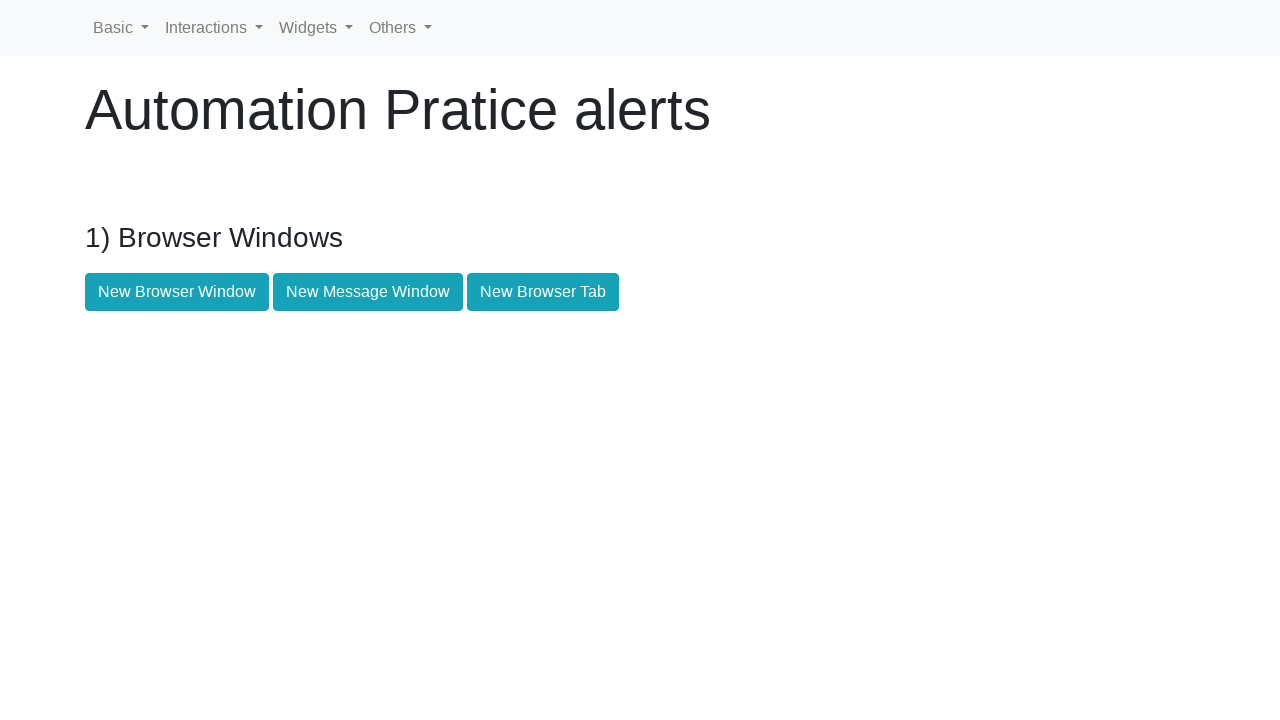

Clicked button to open new message window at (368, 292) on #newMessageWindow
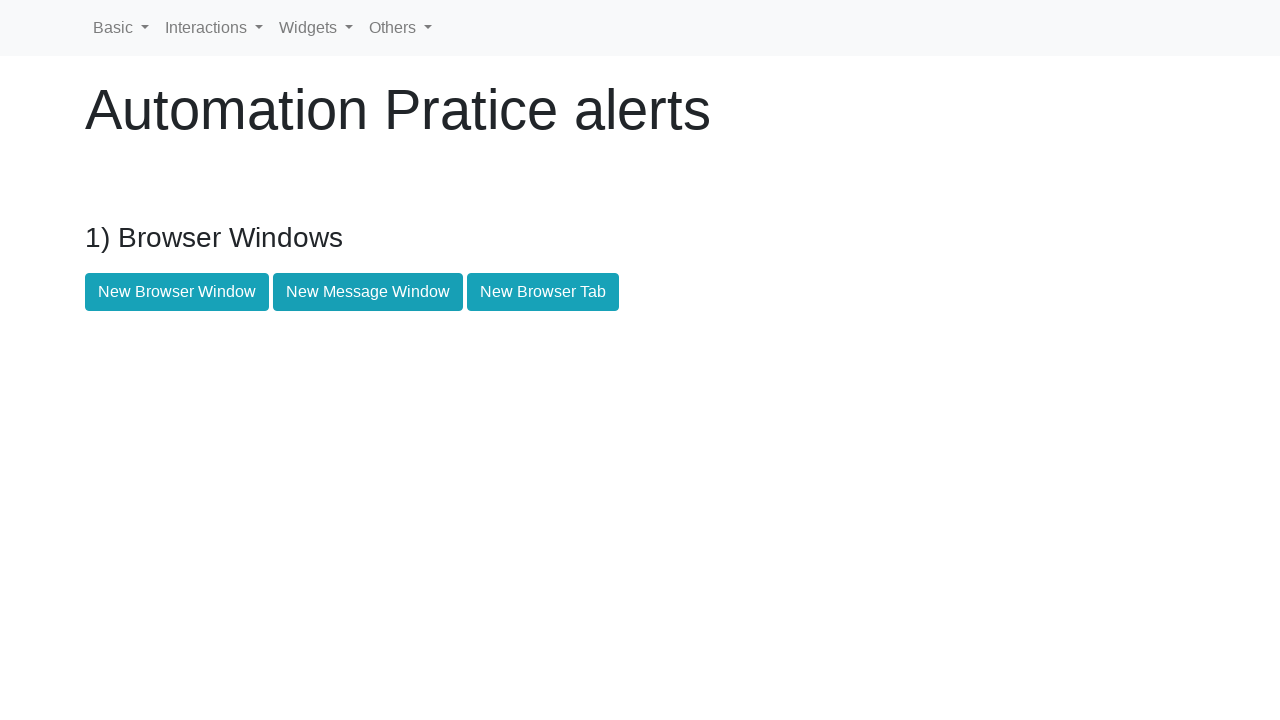

Waited for popup/window action to complete
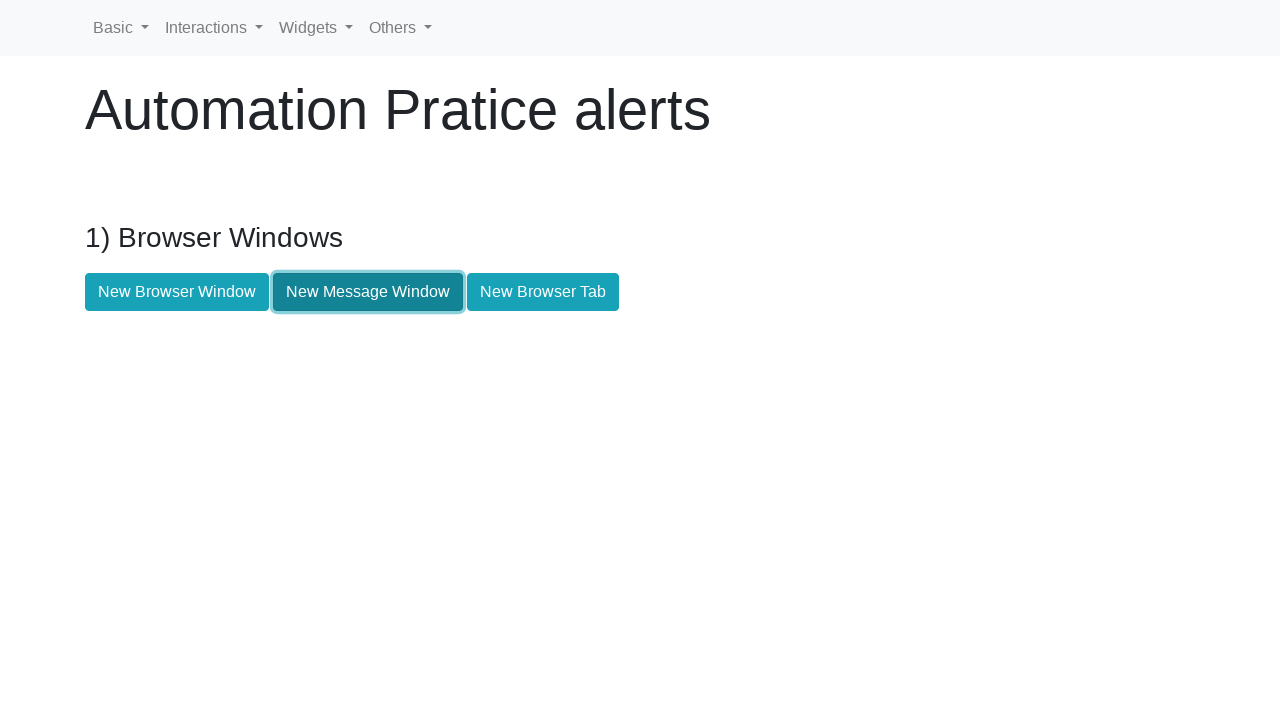

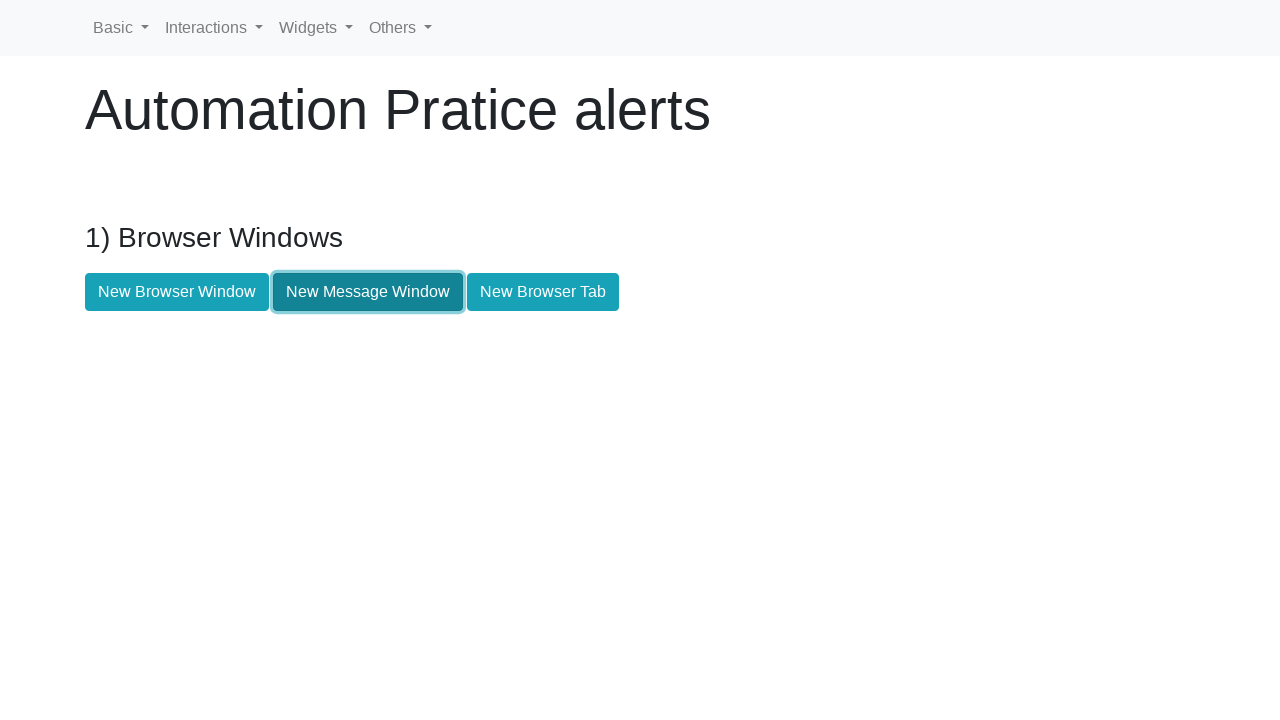